Tests checkbox functionality by verifying the initial unchecked state of a Senior Citizen Discount checkbox, clicking it, and confirming it becomes checked

Starting URL: https://rahulshettyacademy.com/dropdownsPractise/#search.aspx?mode=search

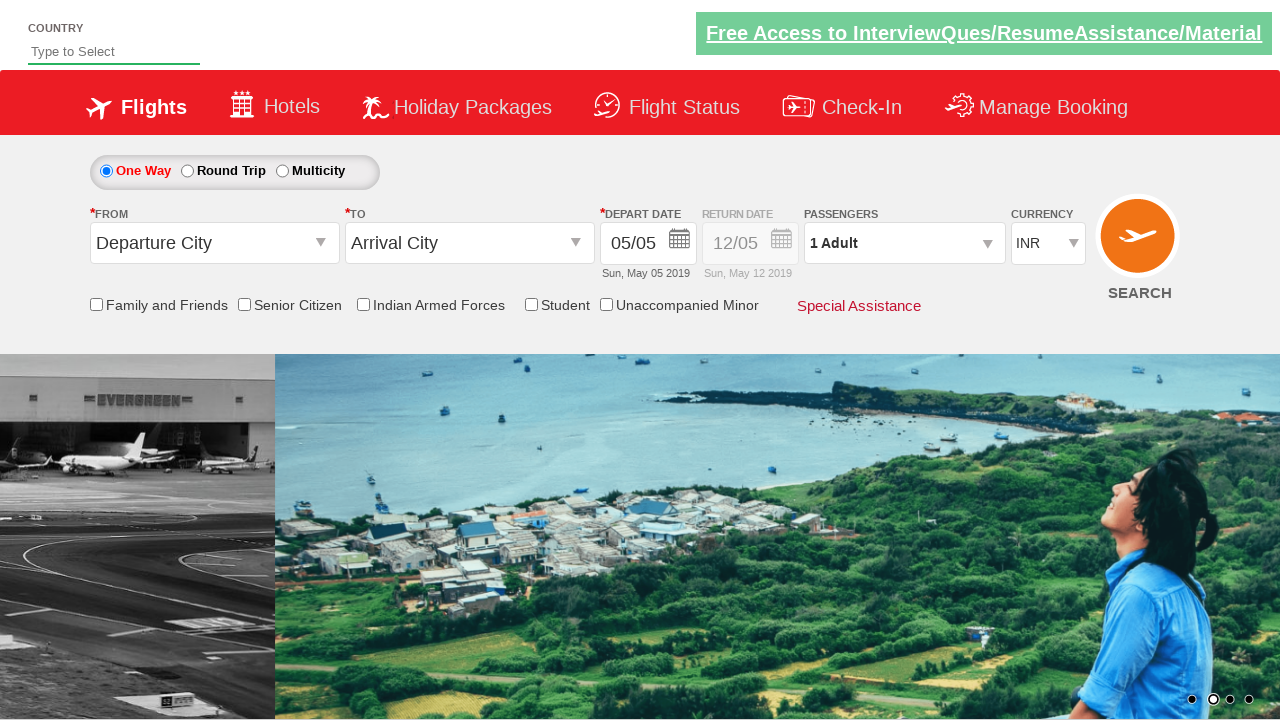

Located Senior Citizen Discount checkbox element
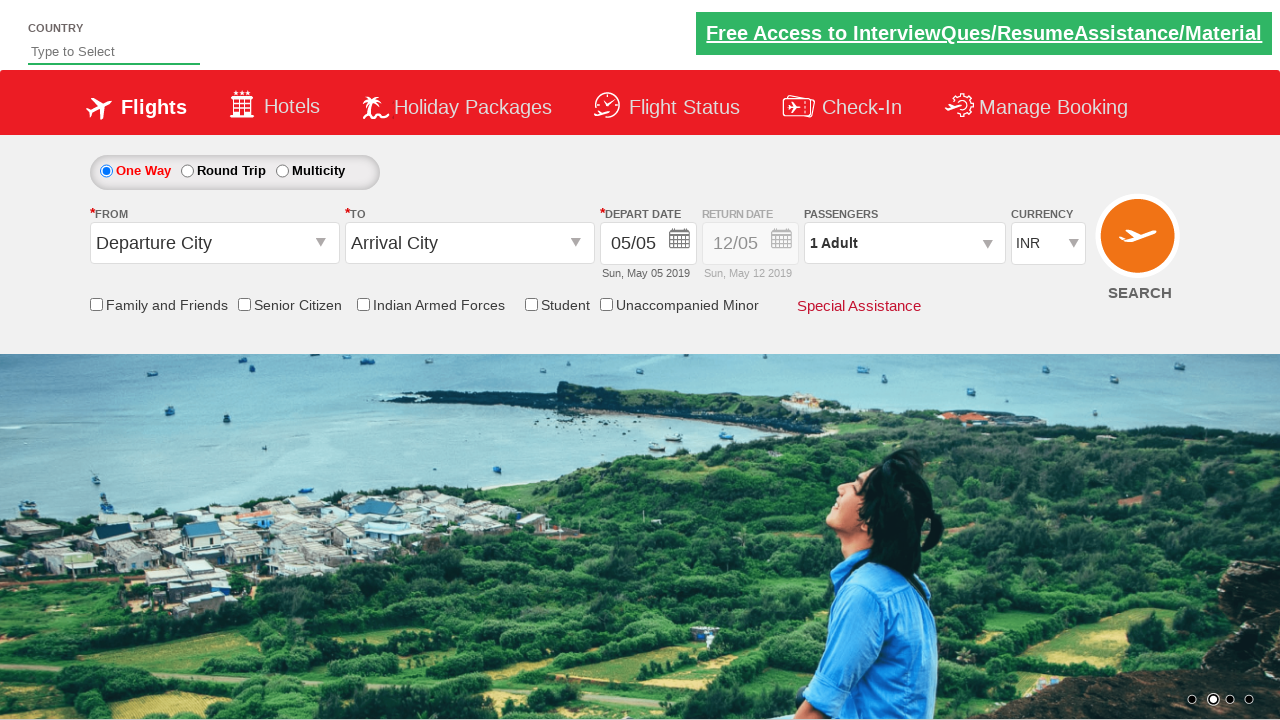

Verified Senior Citizen checkbox is initially unchecked
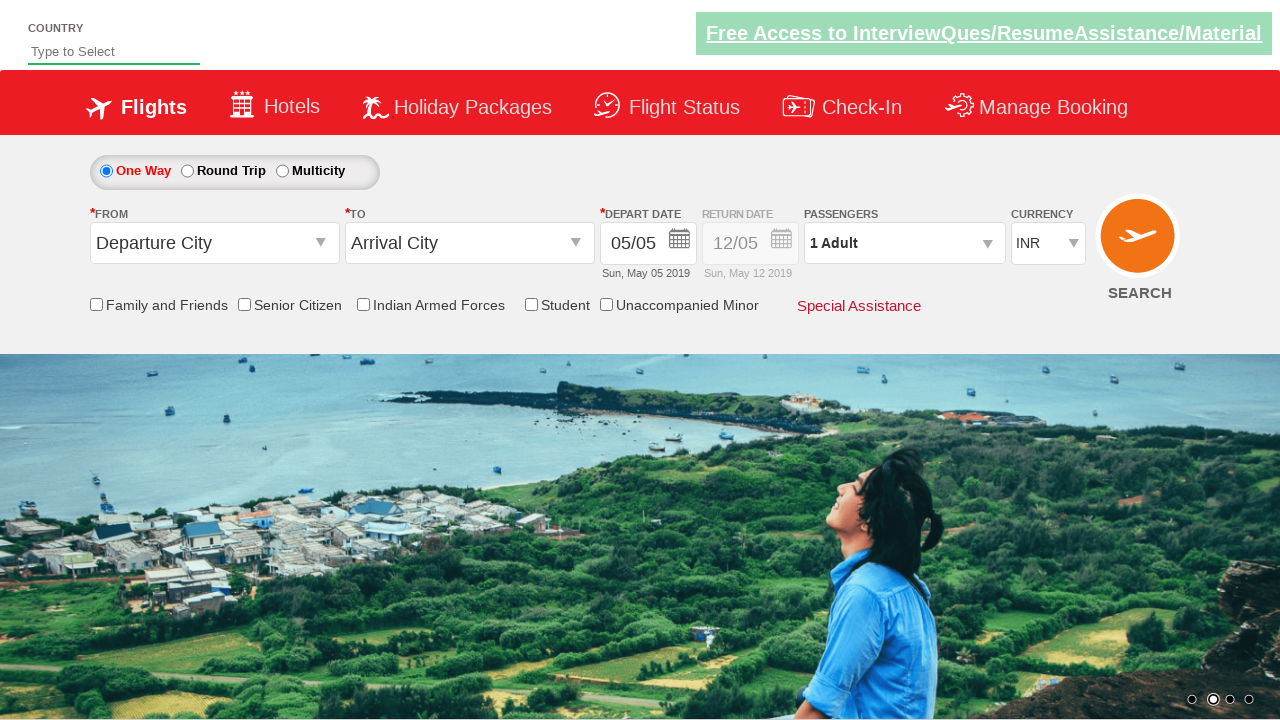

Clicked Senior Citizen Discount checkbox at (244, 304) on input[id*='SeniorCitizenDiscount']
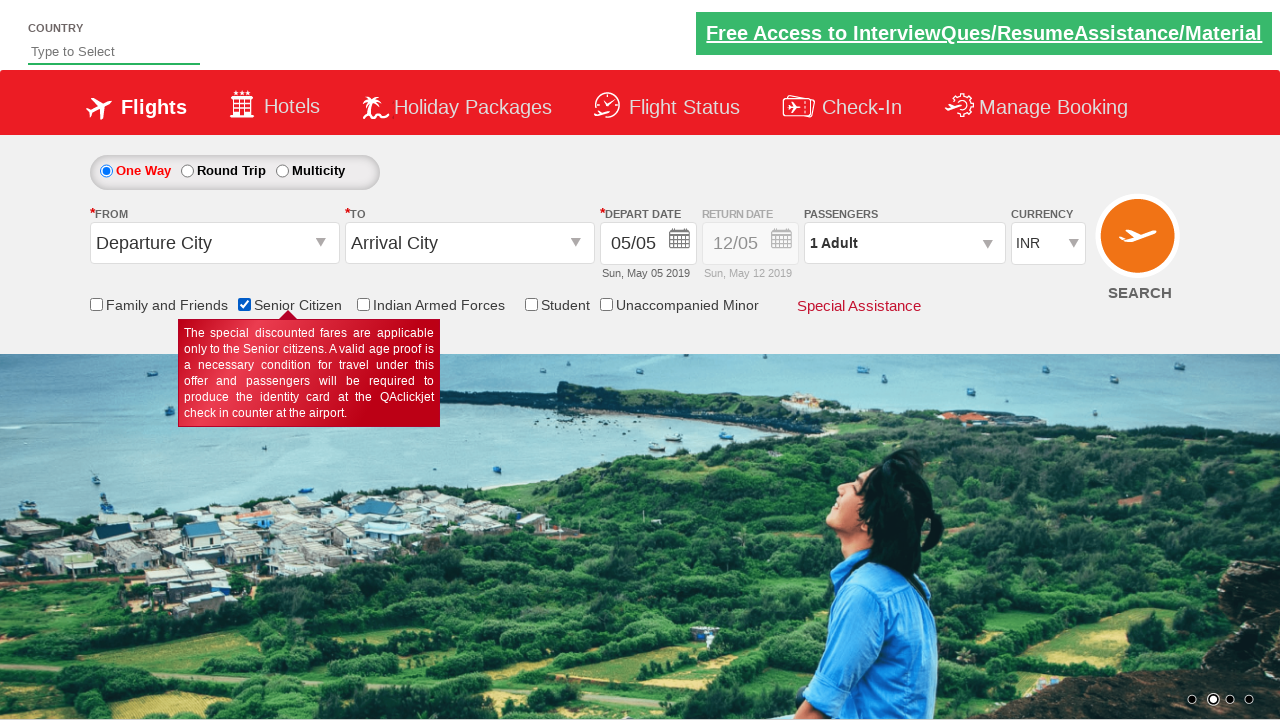

Verified Senior Citizen checkbox is now checked
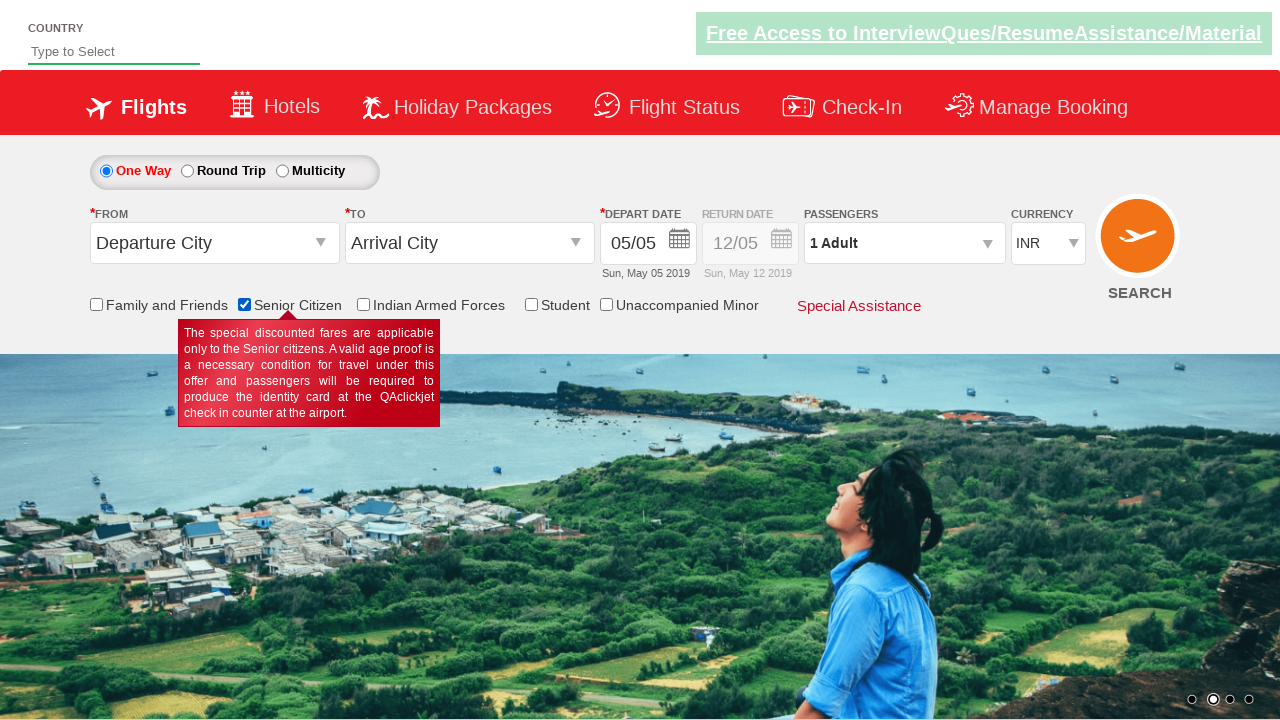

Counted total checkboxes on page: 6
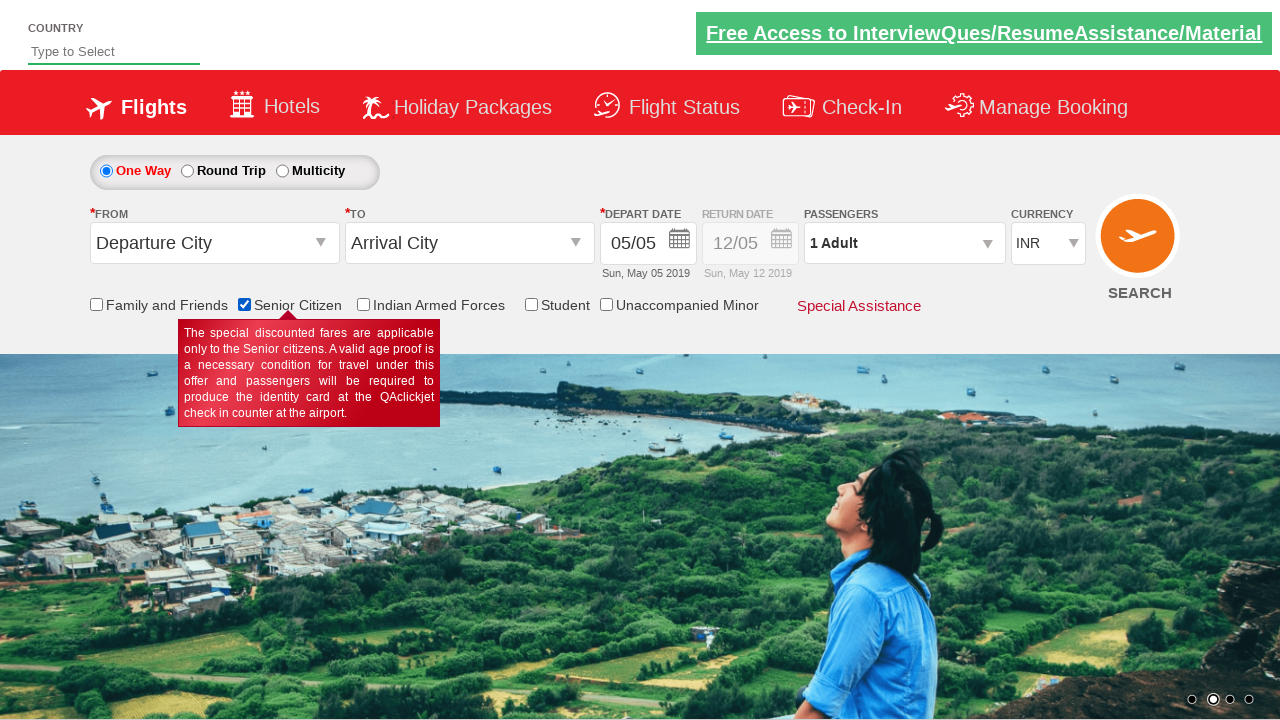

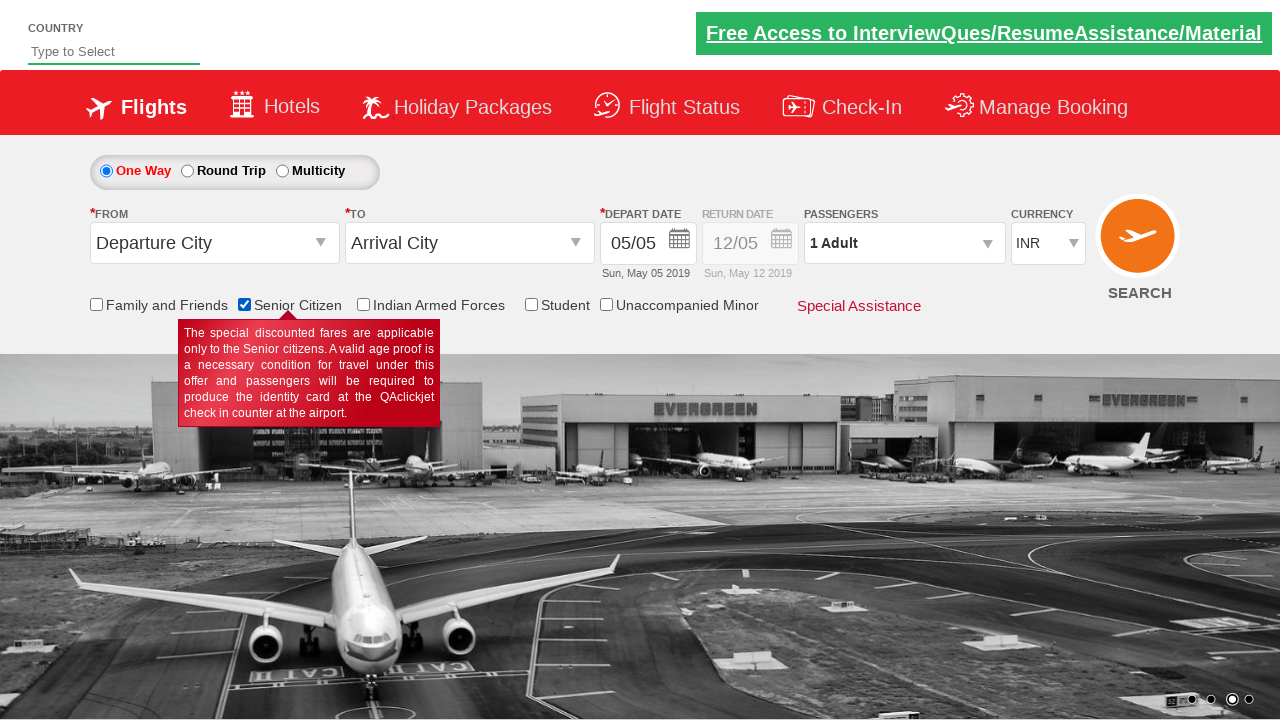